Fills out a practice form on Techlistic website including personal information, experience level, profession, tools, and location, then submits the form

Starting URL: https://www.techlistic.com/p/selenium-practice-form.html

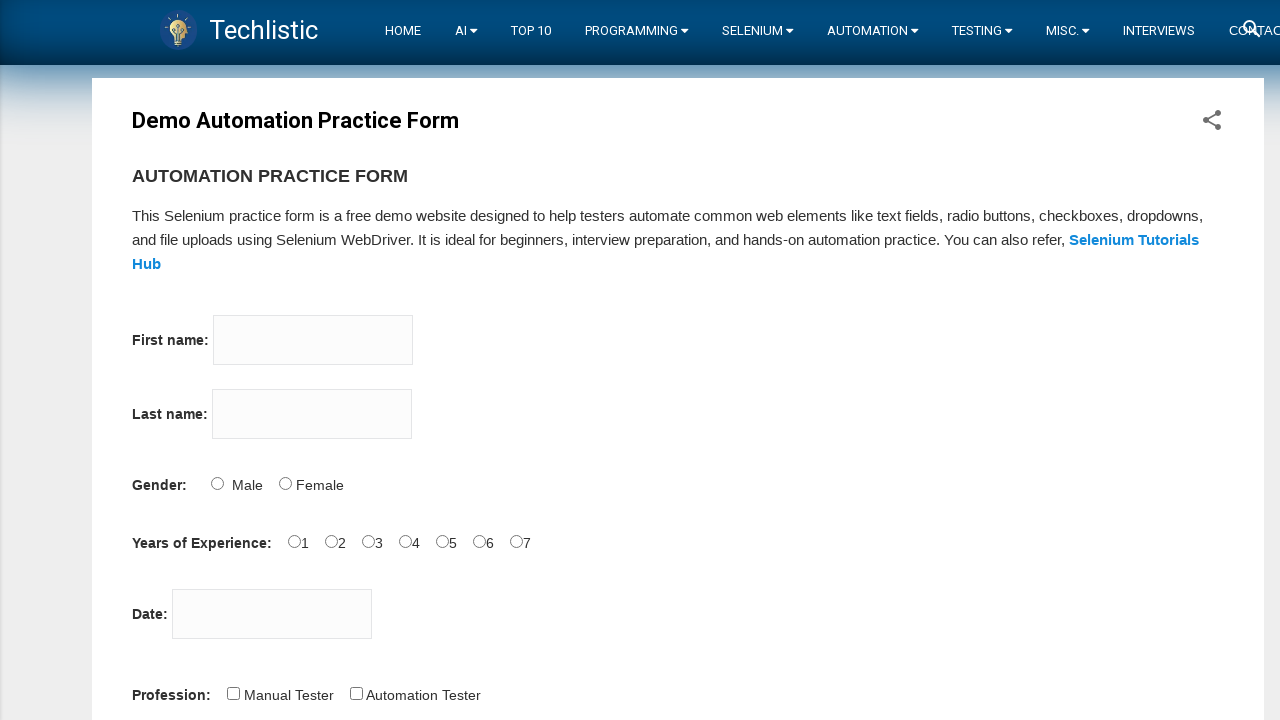

Filled firstname field with 'Nafiz' on input[name='firstname']
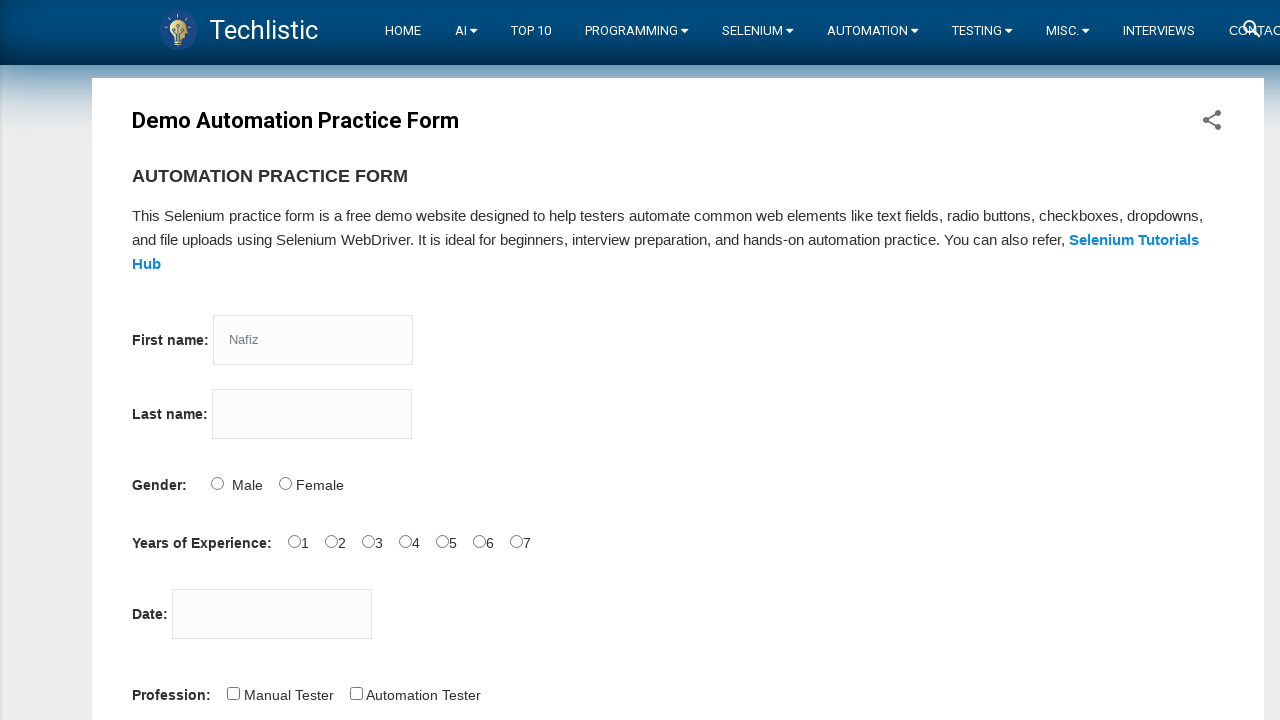

Filled lastname field with 'Han' on input[name='lastname']
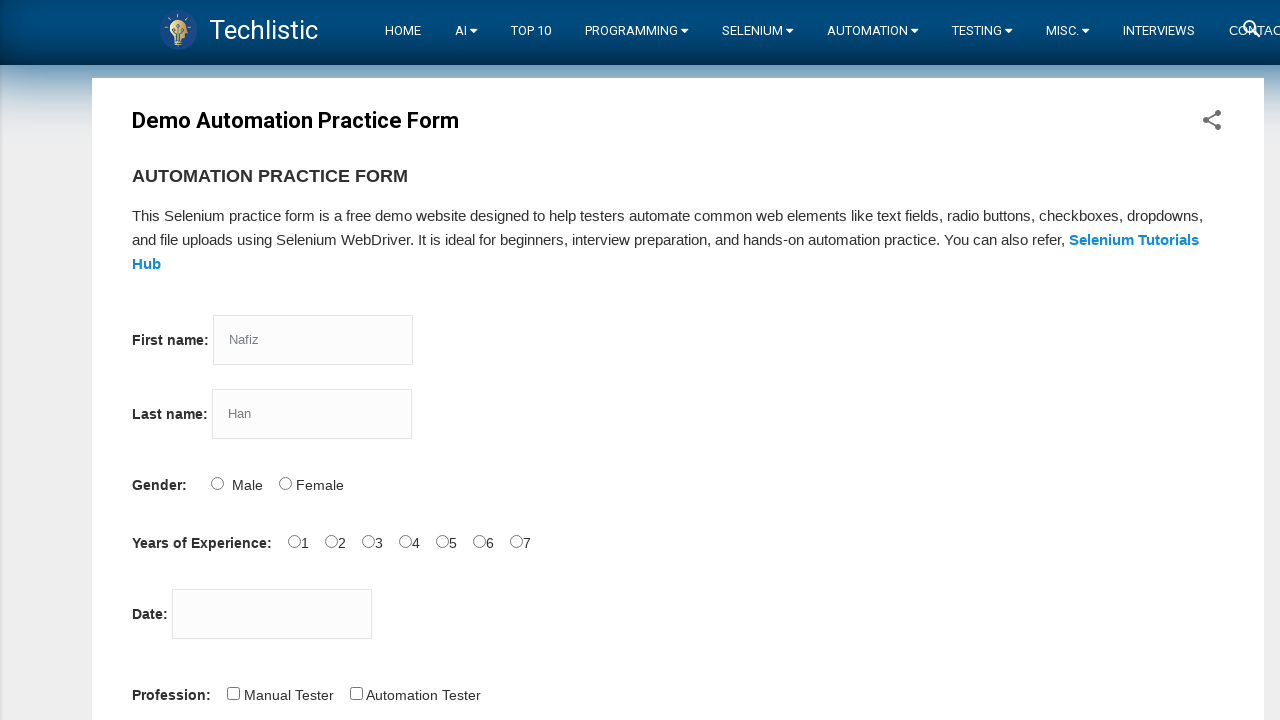

Selected Male gender option at (217, 483) on input#sex-0
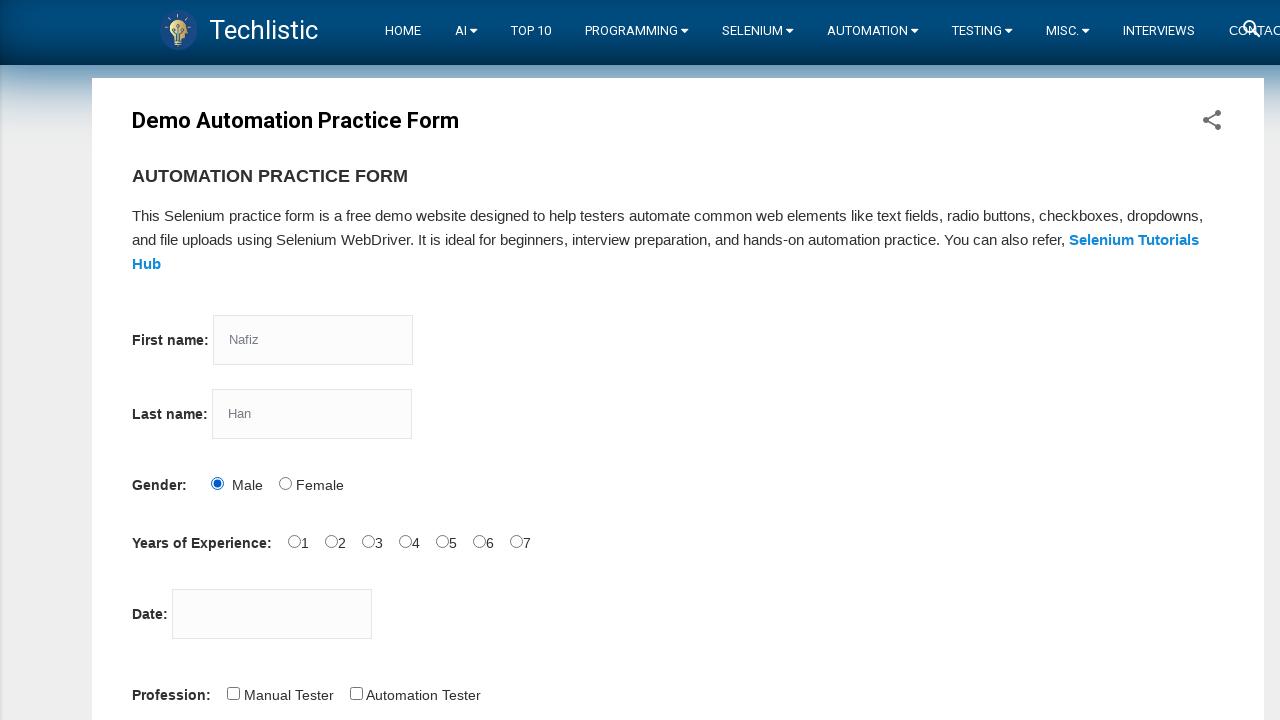

Selected 0-1 years experience level at (294, 541) on input#exp-0
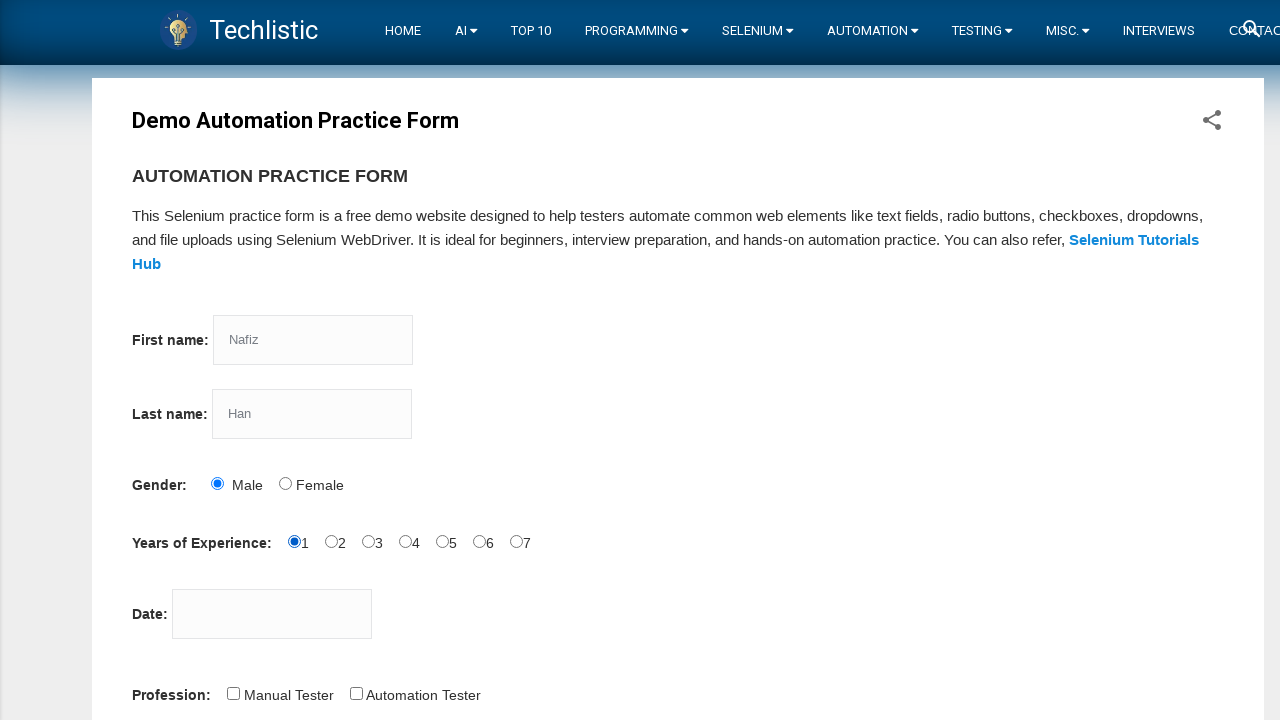

Filled date field with '26.06.1992' on input#datepicker
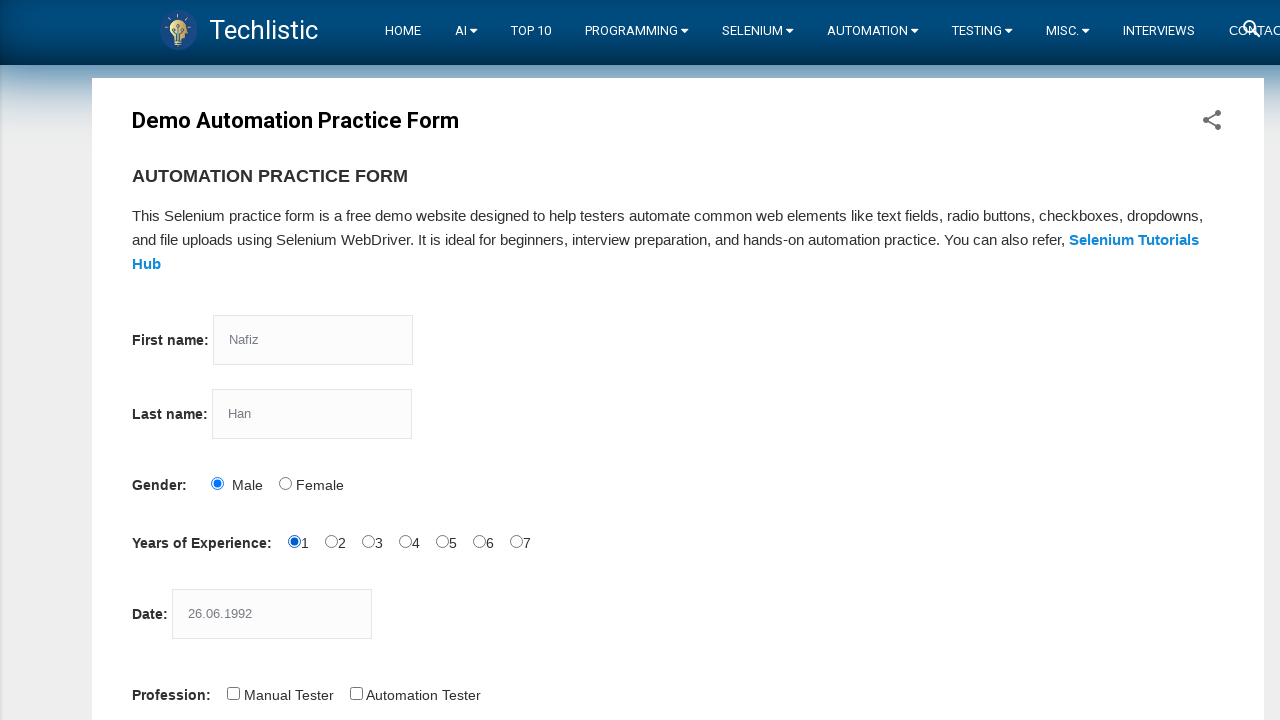

Selected Automation Tester profession at (356, 693) on #profession-1
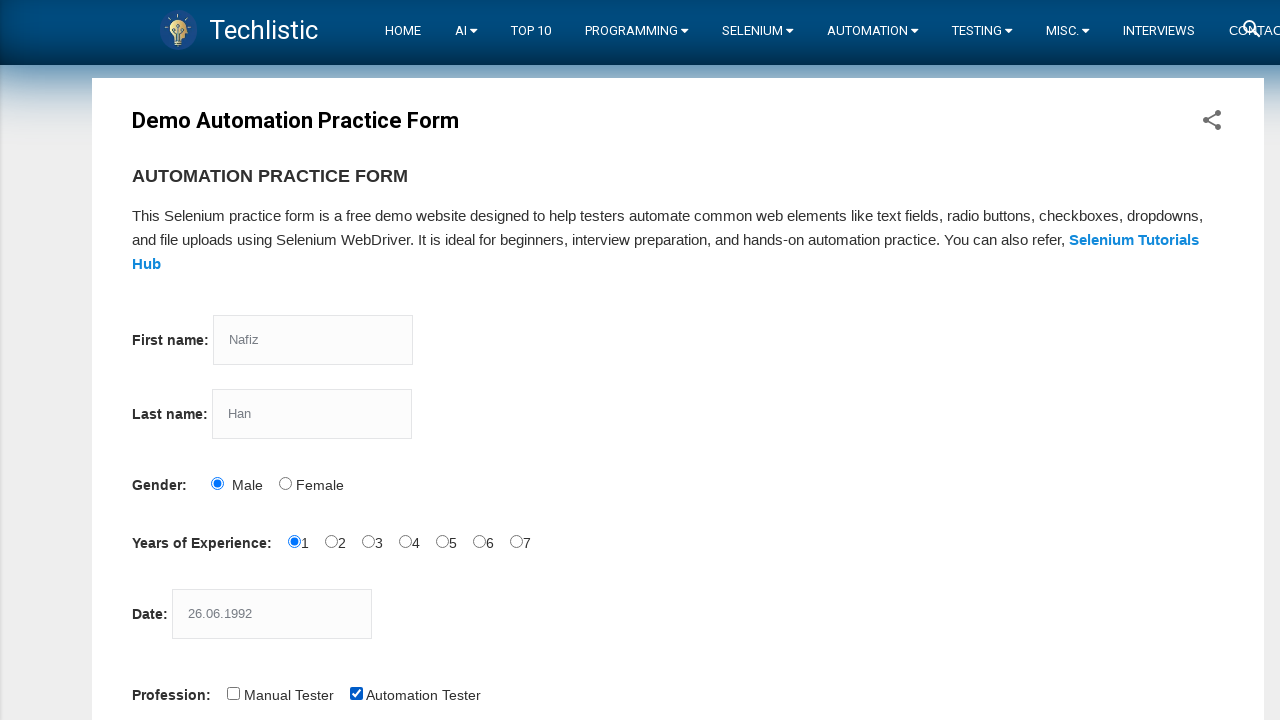

Selected Selenium Webdriver tool at (446, 360) on input#tool-2
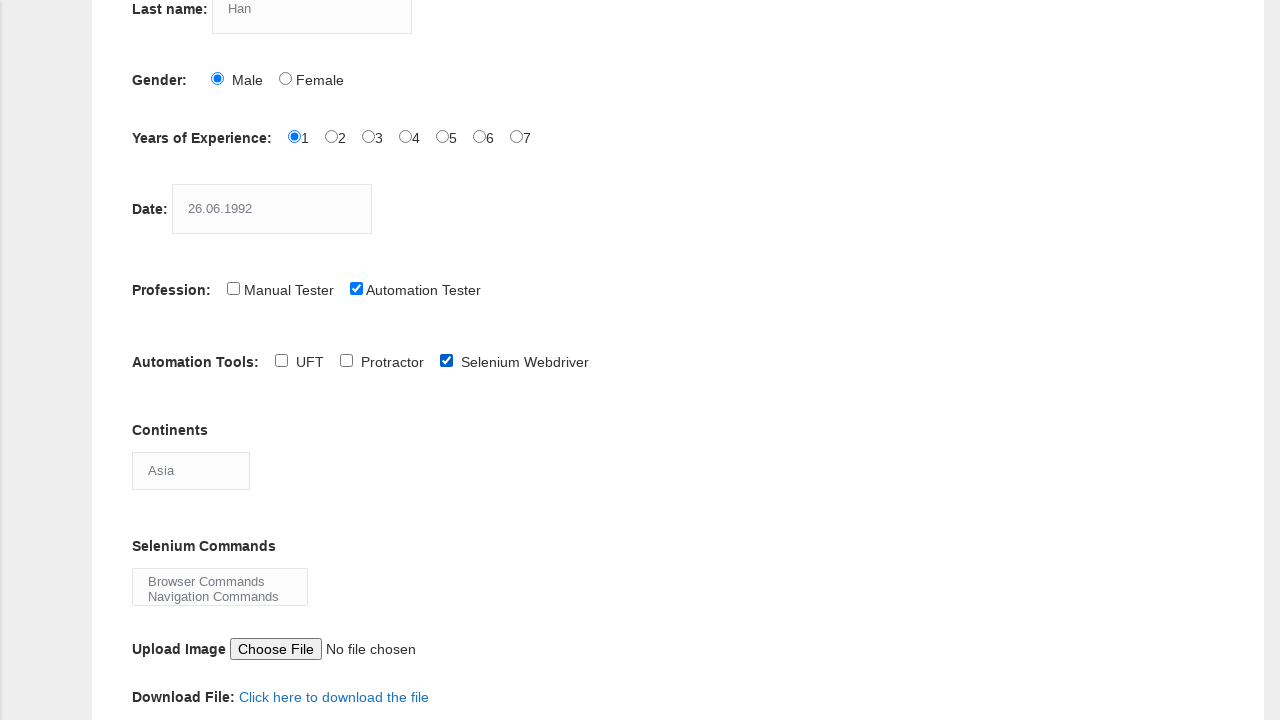

Selected Antarctica continent from dropdown on select#continents
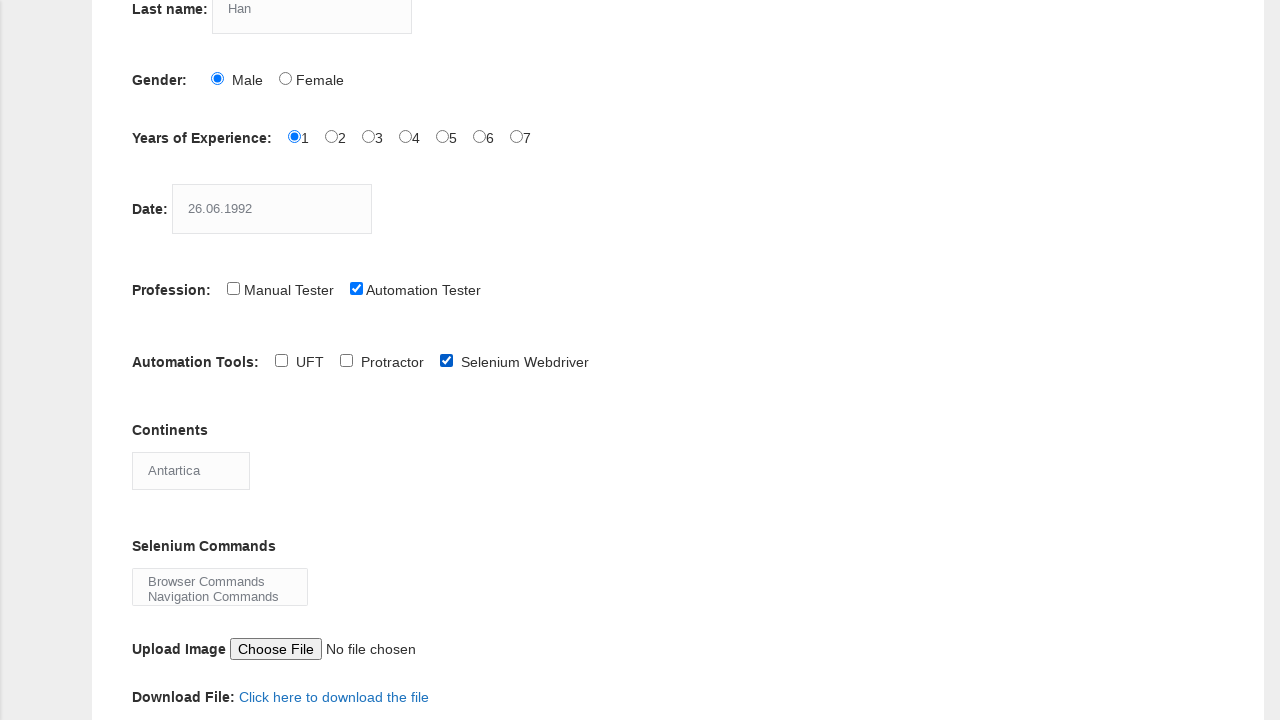

Selected Browser Commands from dropdown on select#selenium_commands
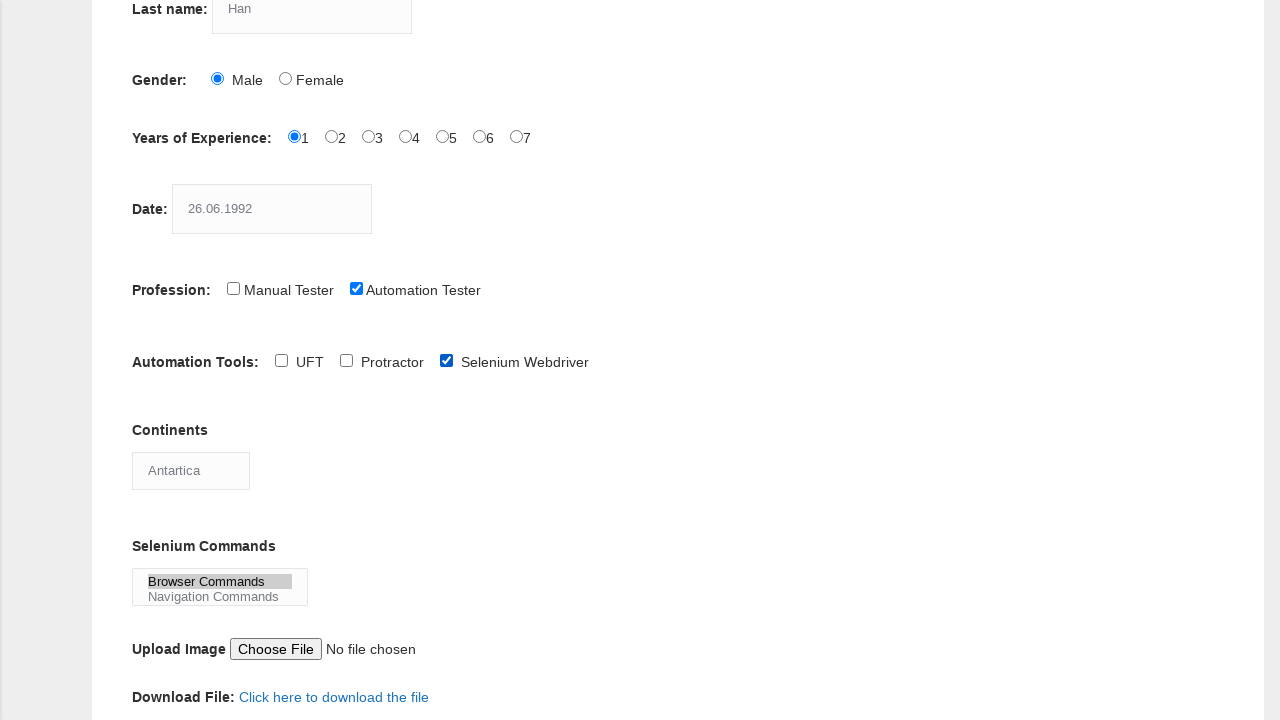

Clicked submit button to complete form at (157, 360) on button:has-text('Button')
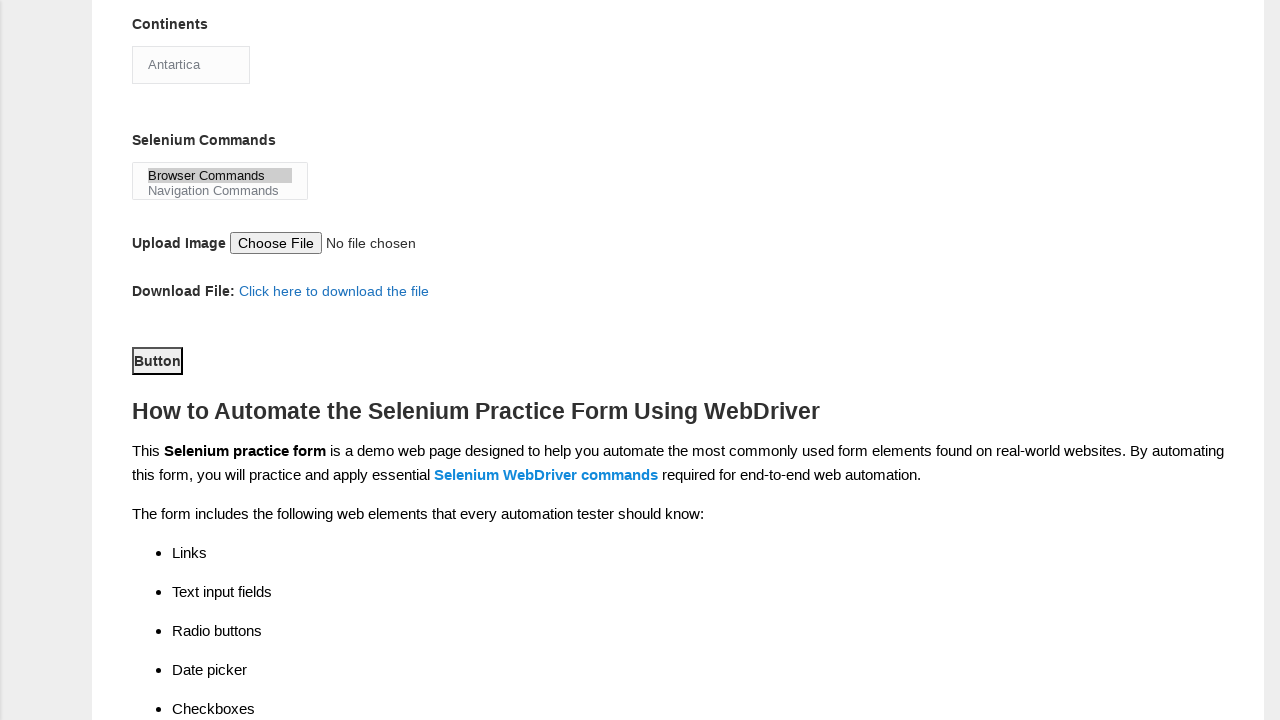

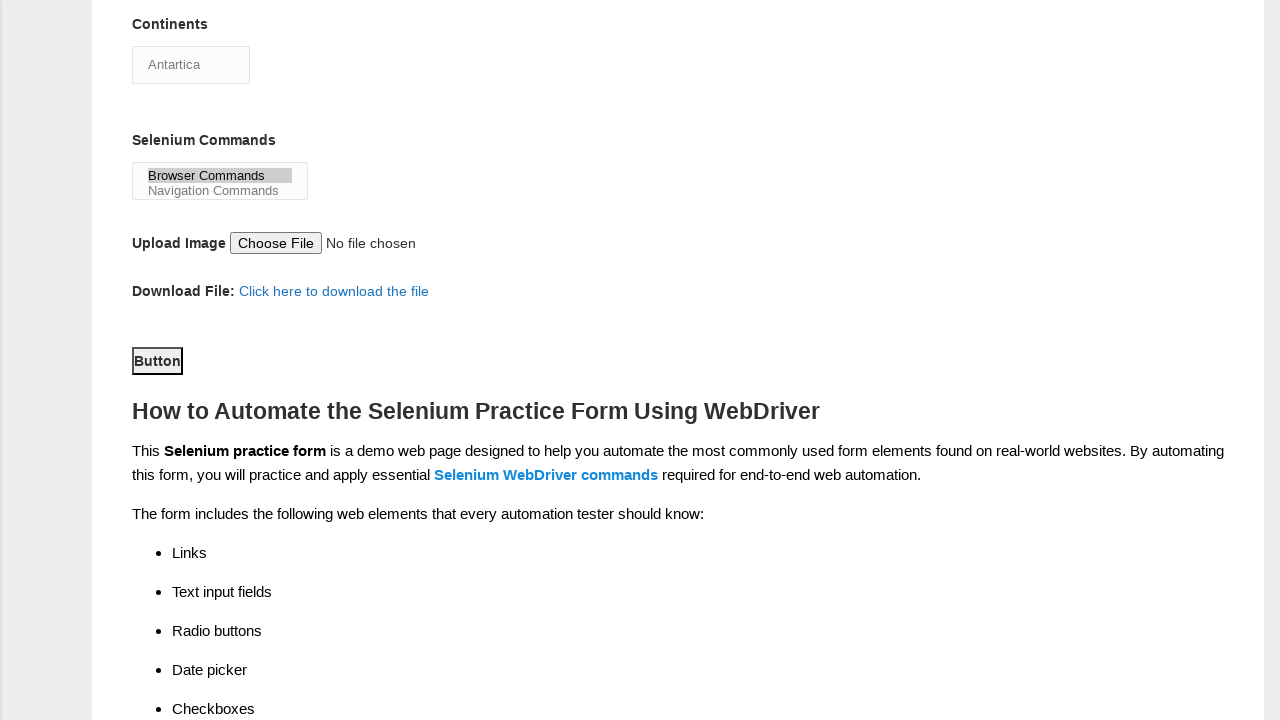